Tests handling of a simple JavaScript alert dialog by clicking a button to trigger the alert and accepting it

Starting URL: https://www.tutorialspoint.com/javascript/src/alert_dialog_box.htm

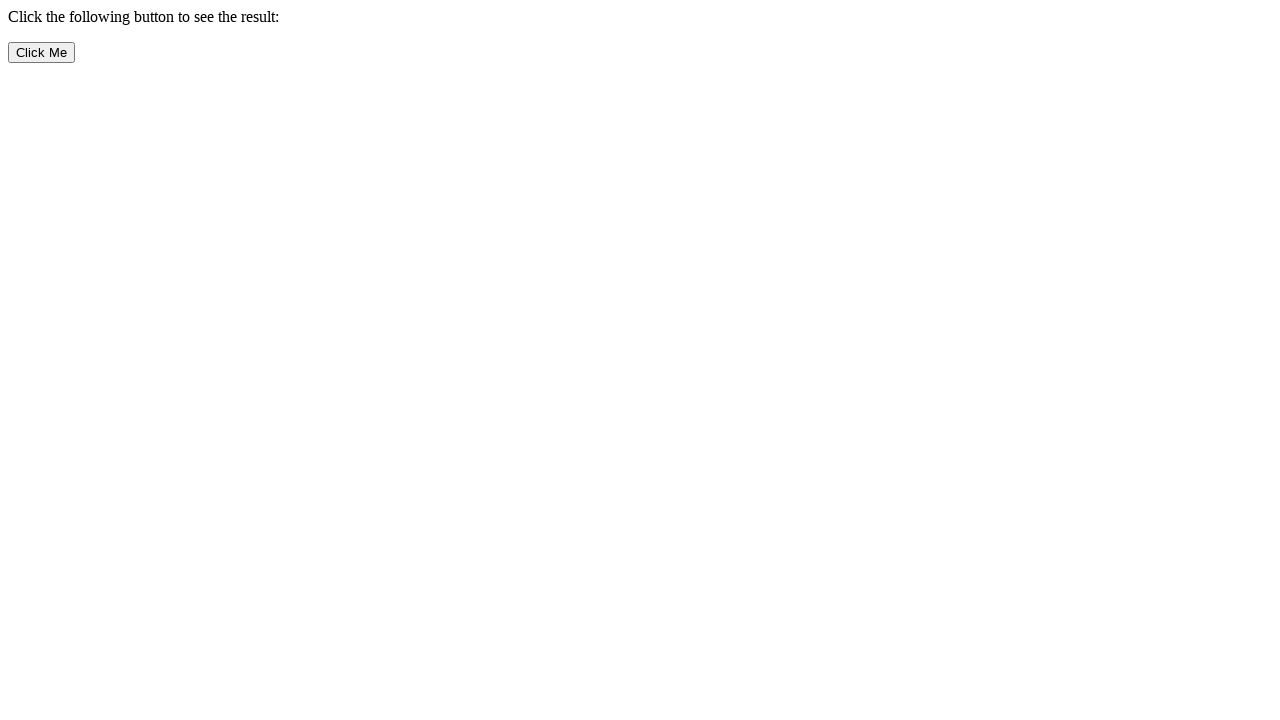

Navigated to alert dialog box tutorial page
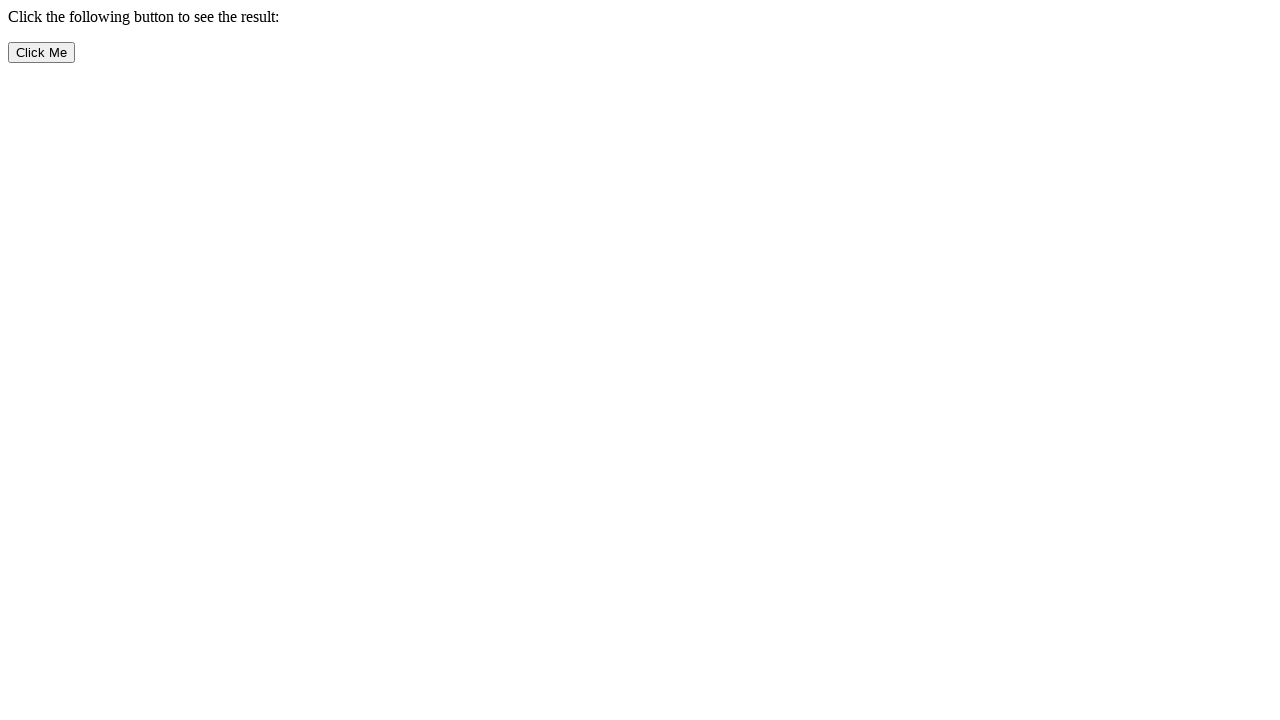

Clicked button to trigger JavaScript alert dialog at (42, 52) on input[type='button']
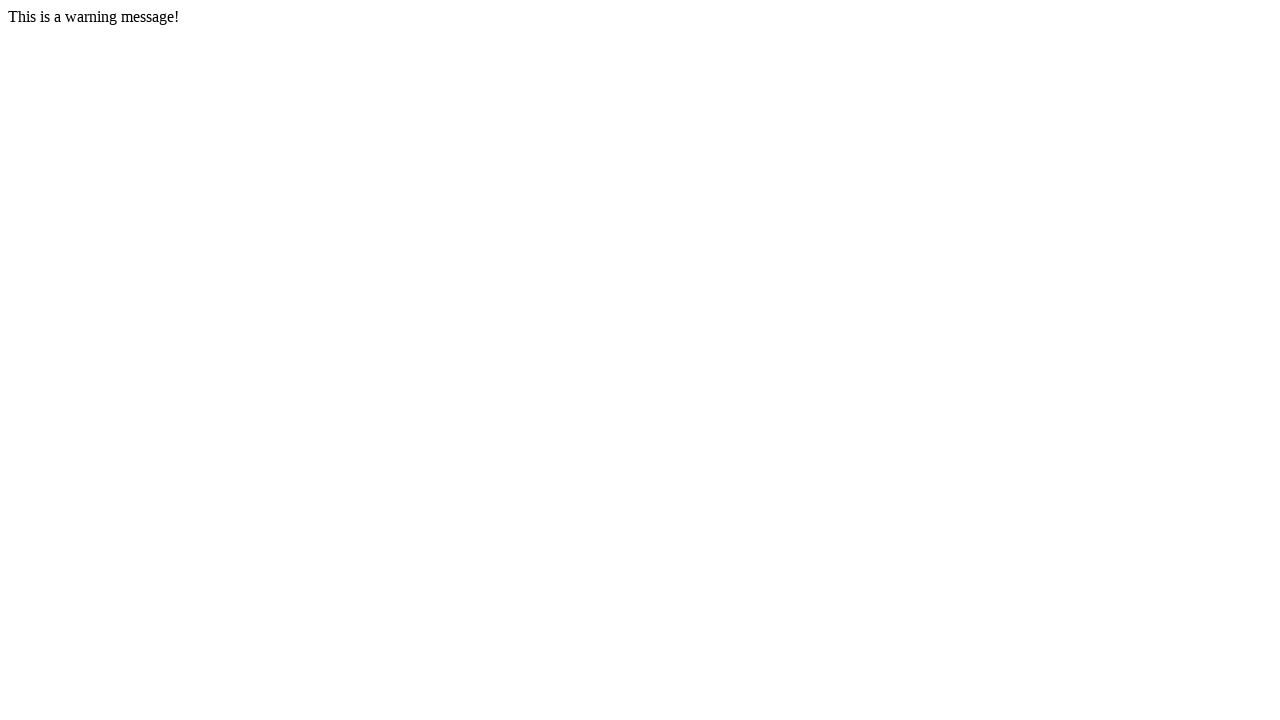

Set up dialog handler to accept alert
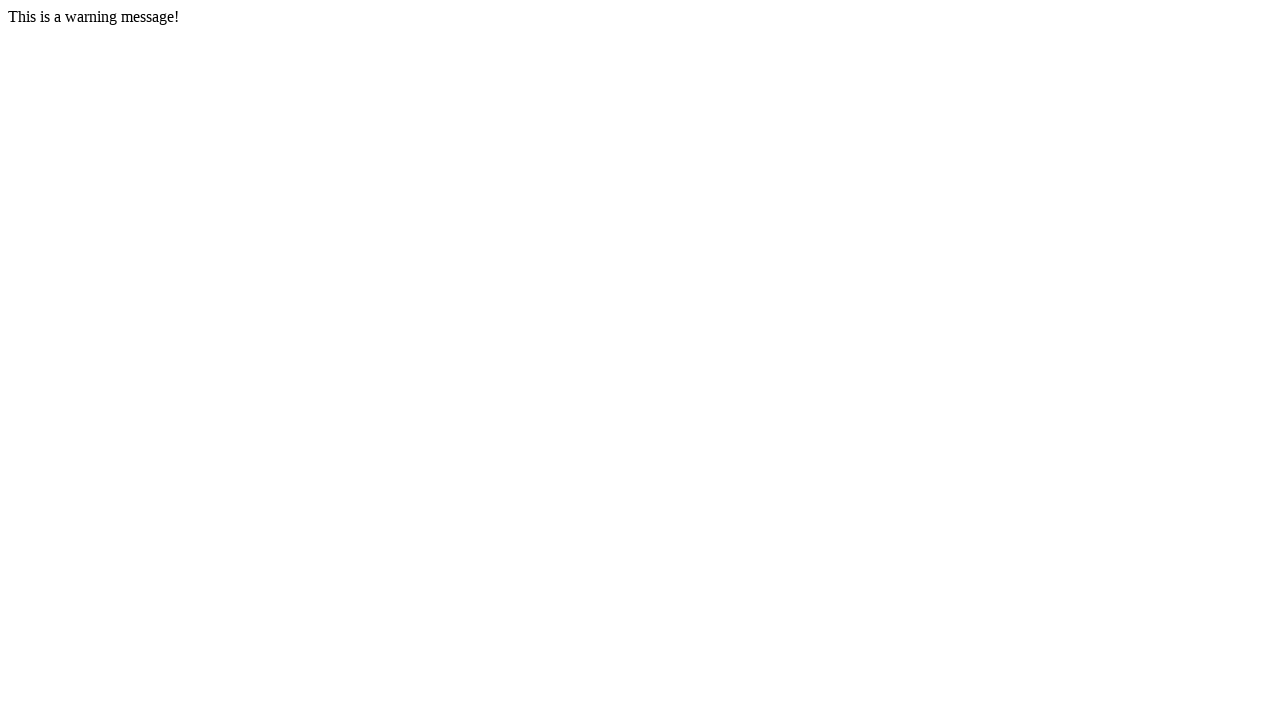

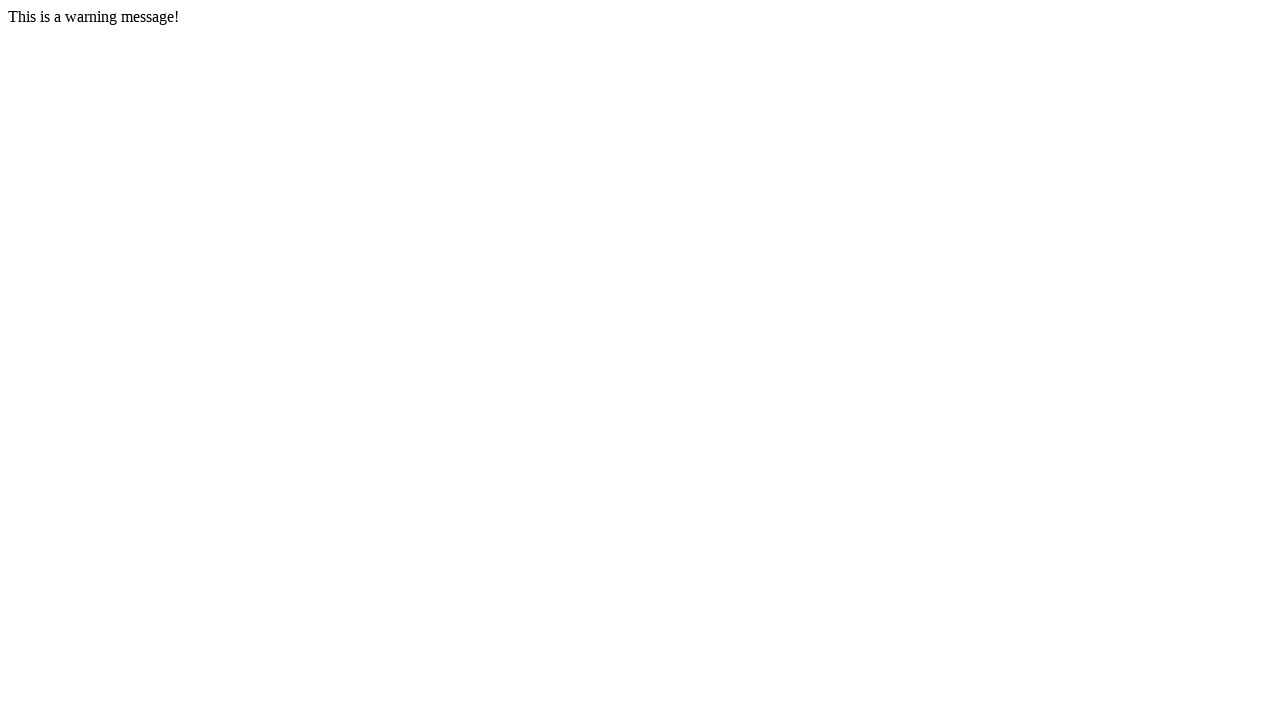